Tests checkbox functionality by verifying initial unchecked state, clicking to check it, and verifying the checked state

Starting URL: https://rahulshettyacademy.com/dropdownsPractise/

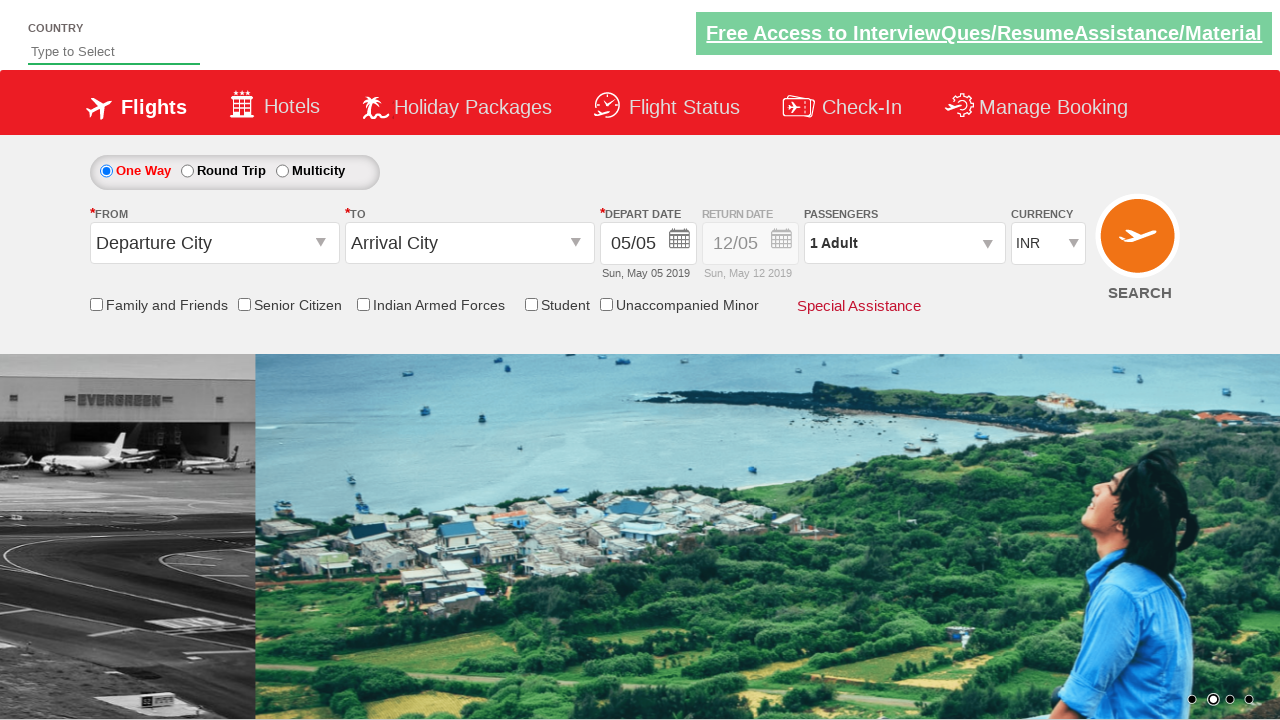

Verified Senior Citizen Discount checkbox is initially unchecked
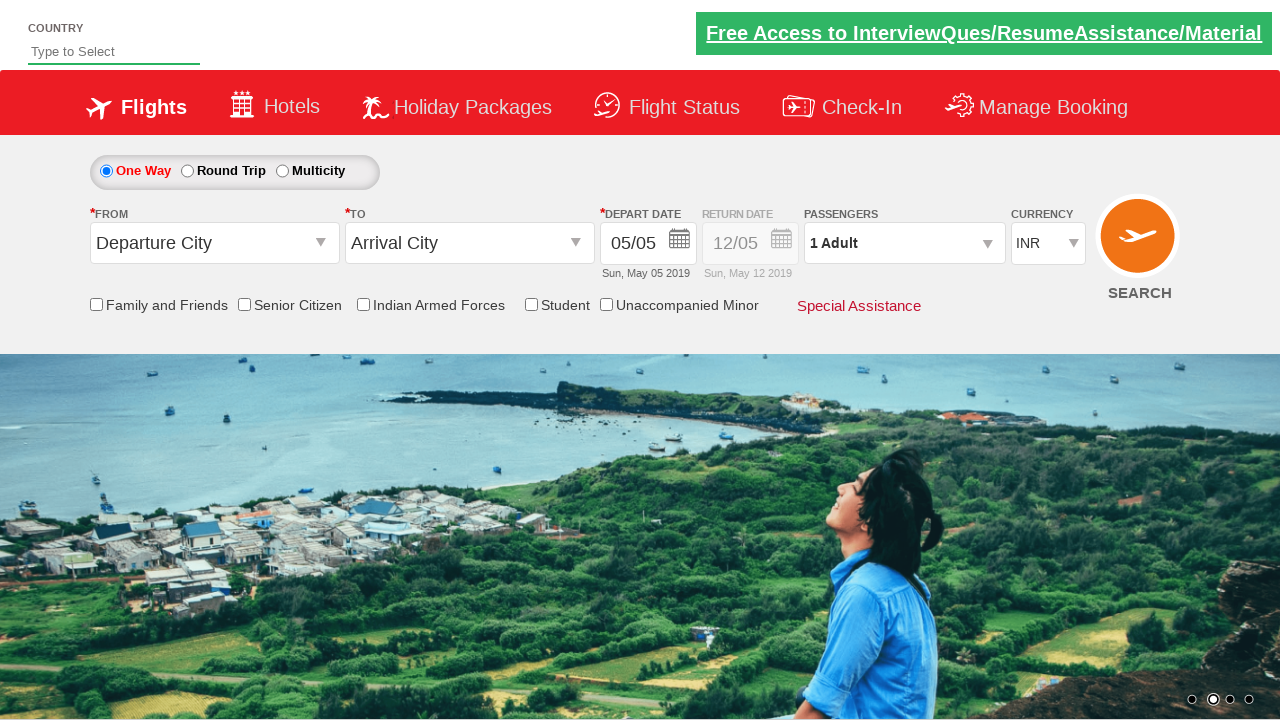

Clicked Senior Citizen Discount checkbox at (244, 304) on input[id*='SeniorCitizenDiscount']
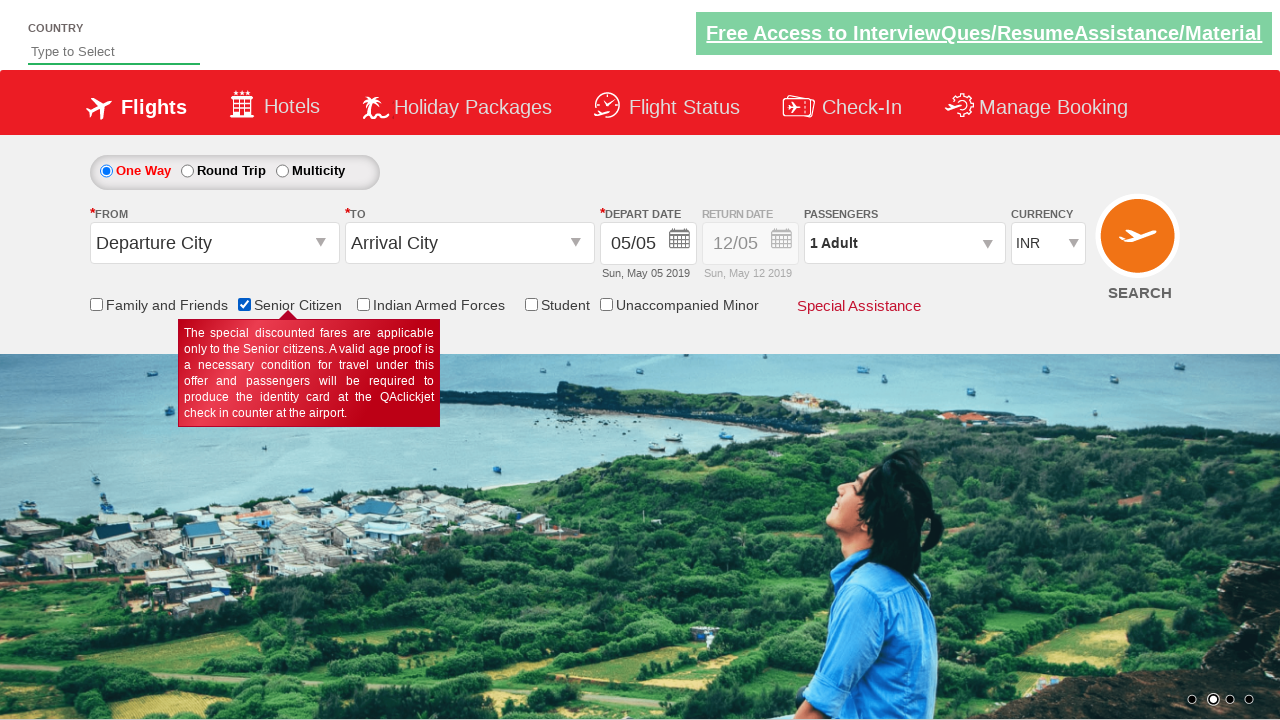

Verified Senior Citizen Discount checkbox is now checked
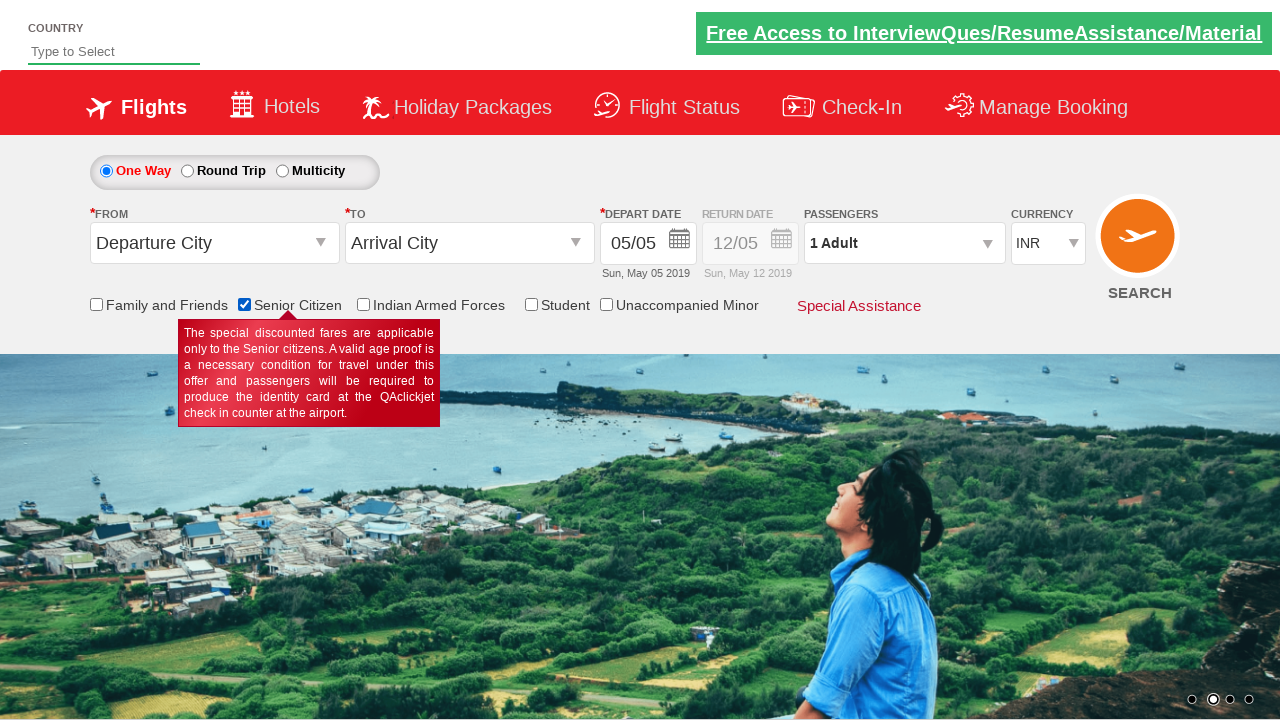

Retrieved total checkbox count: 6
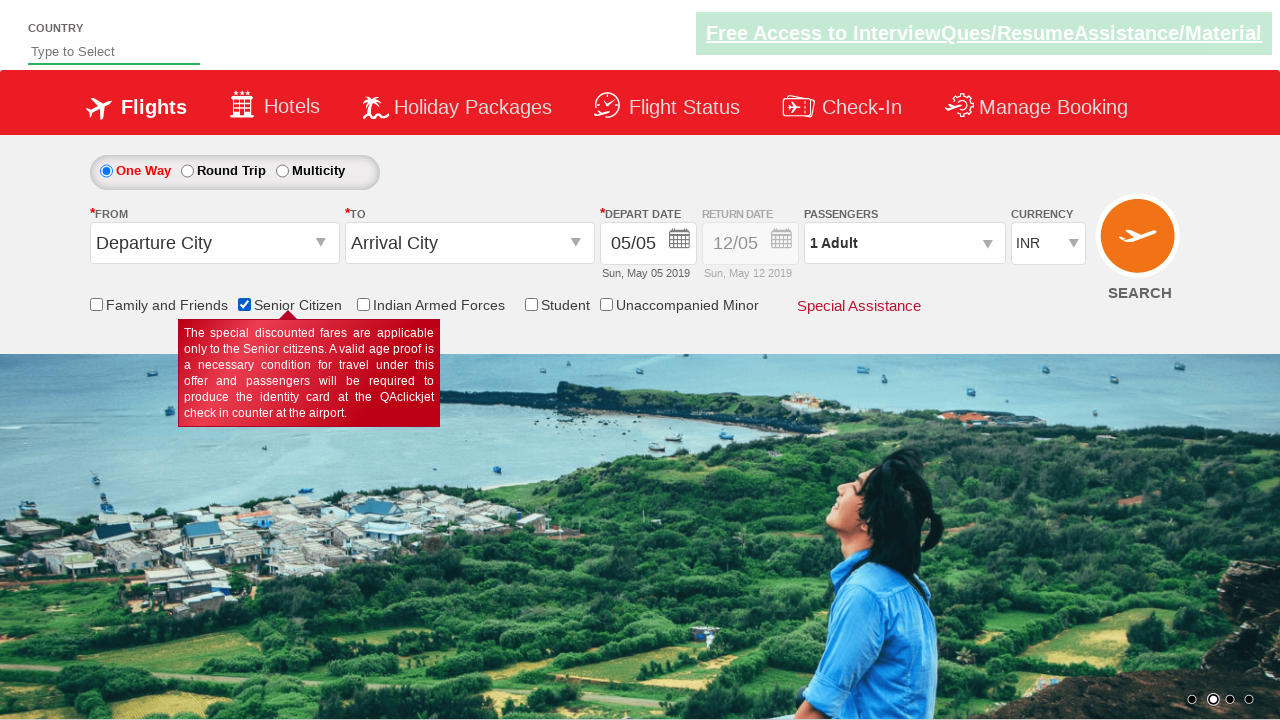

Printed checkbox count: 6
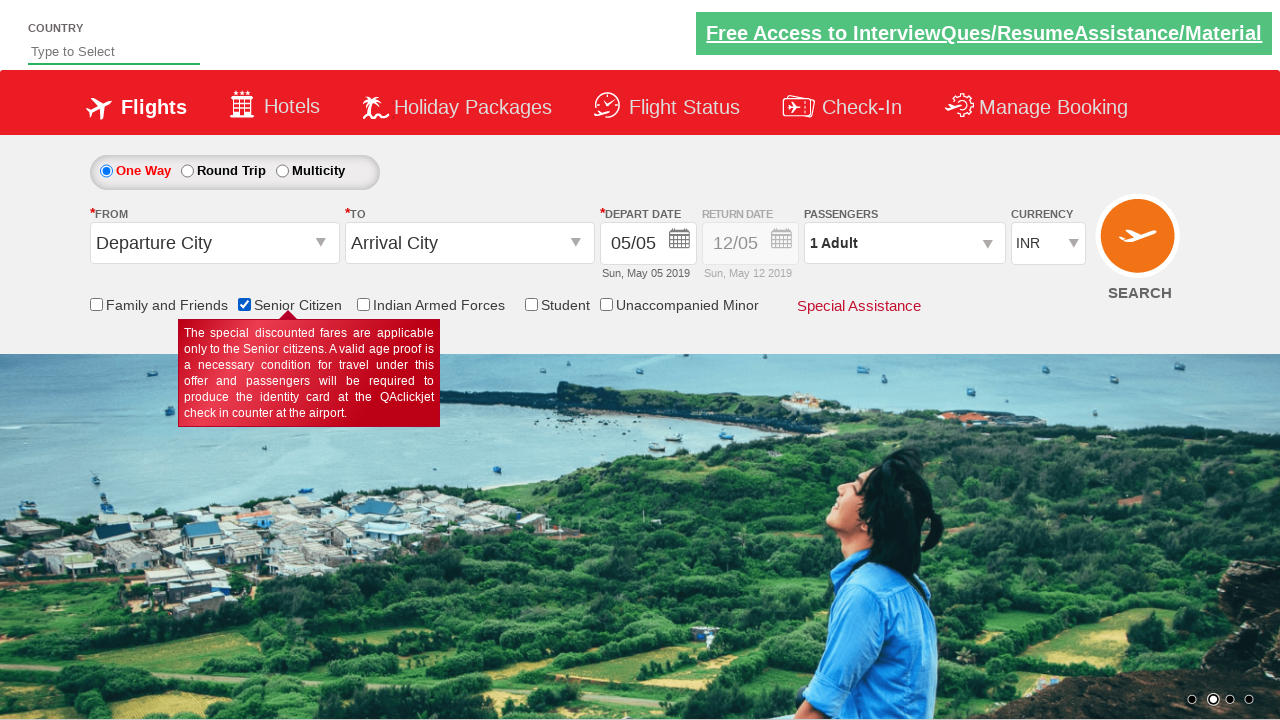

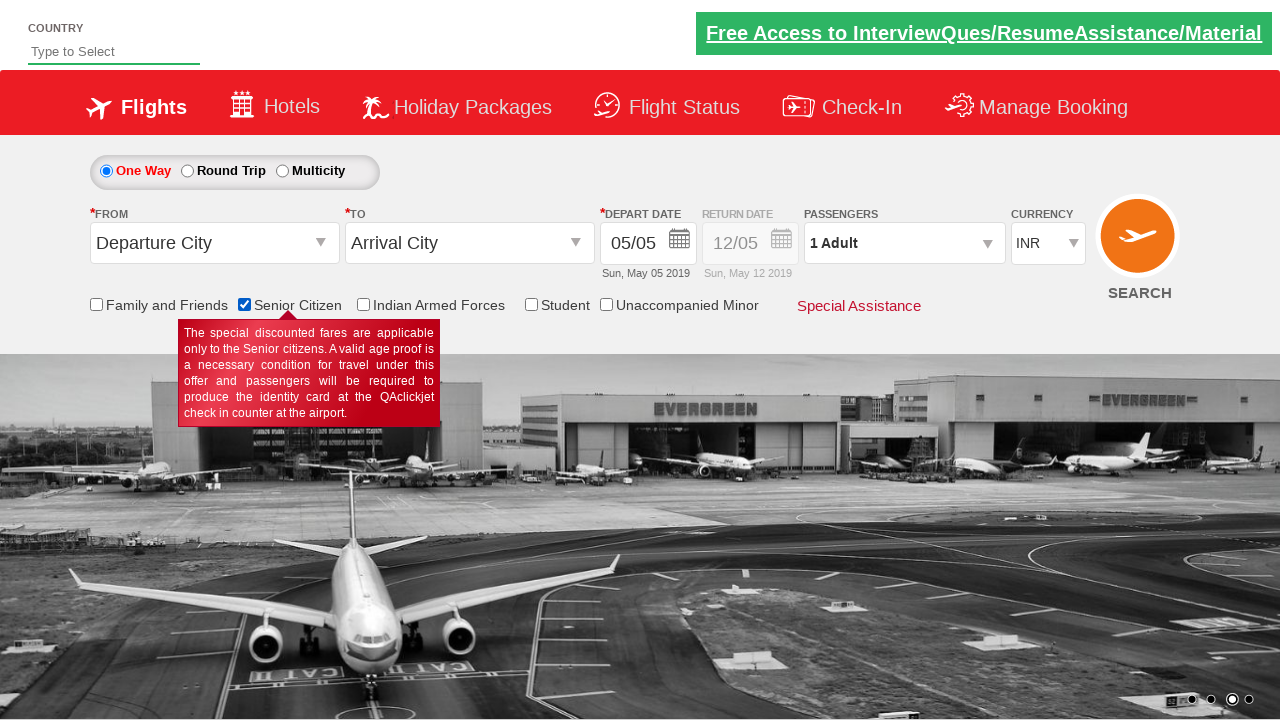